Tests dynamic controls by navigating to the Dynamic Controls page and clicking the checkbox remove/add button to verify dynamic behavior

Starting URL: https://the-internet.herokuapp.com/

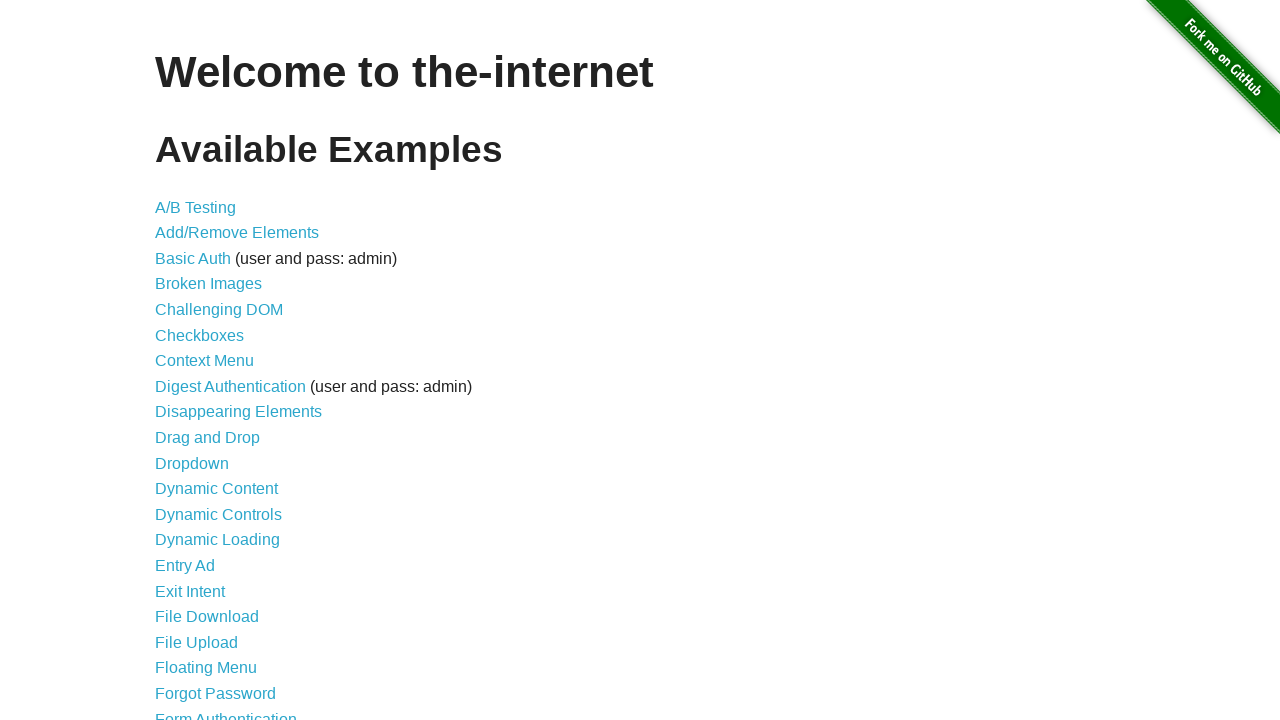

Clicked on Dynamic Controls link at (218, 514) on xpath=//a[contains(text(),'Dynamic Controls')]
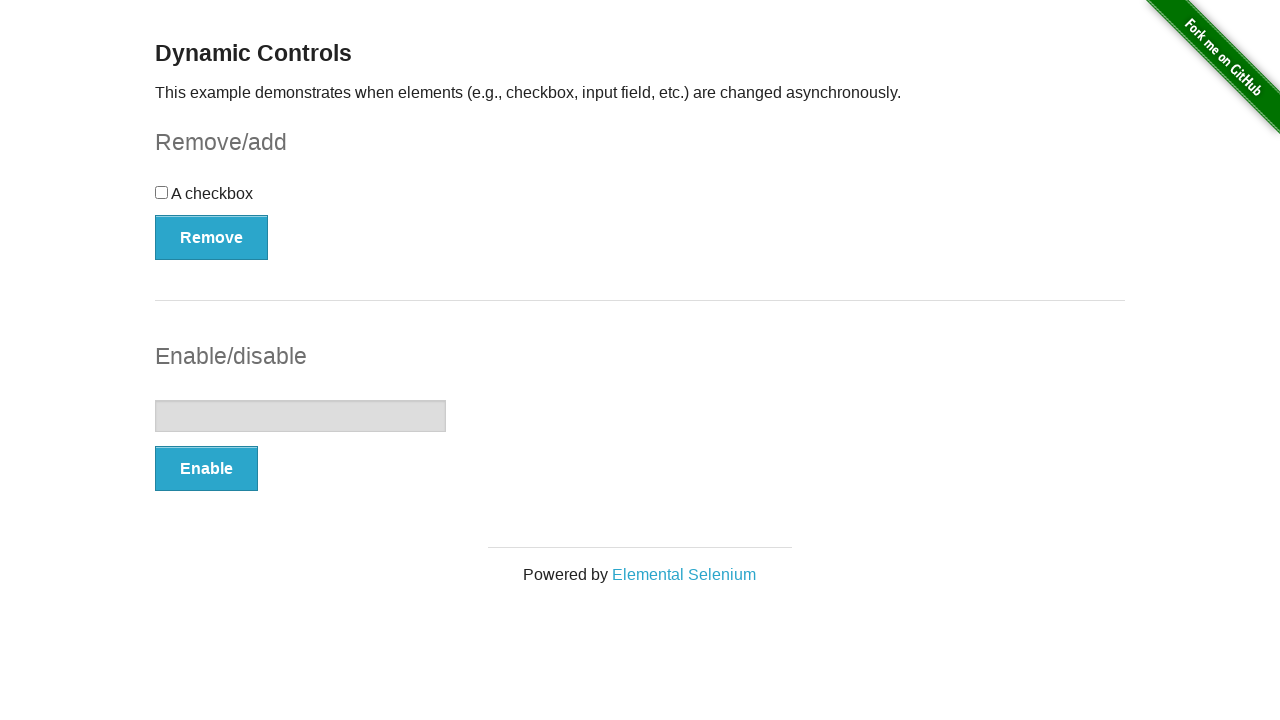

Clicked the Remove/Add button for checkbox at (212, 237) on xpath=//*[@id='checkbox-example']/button
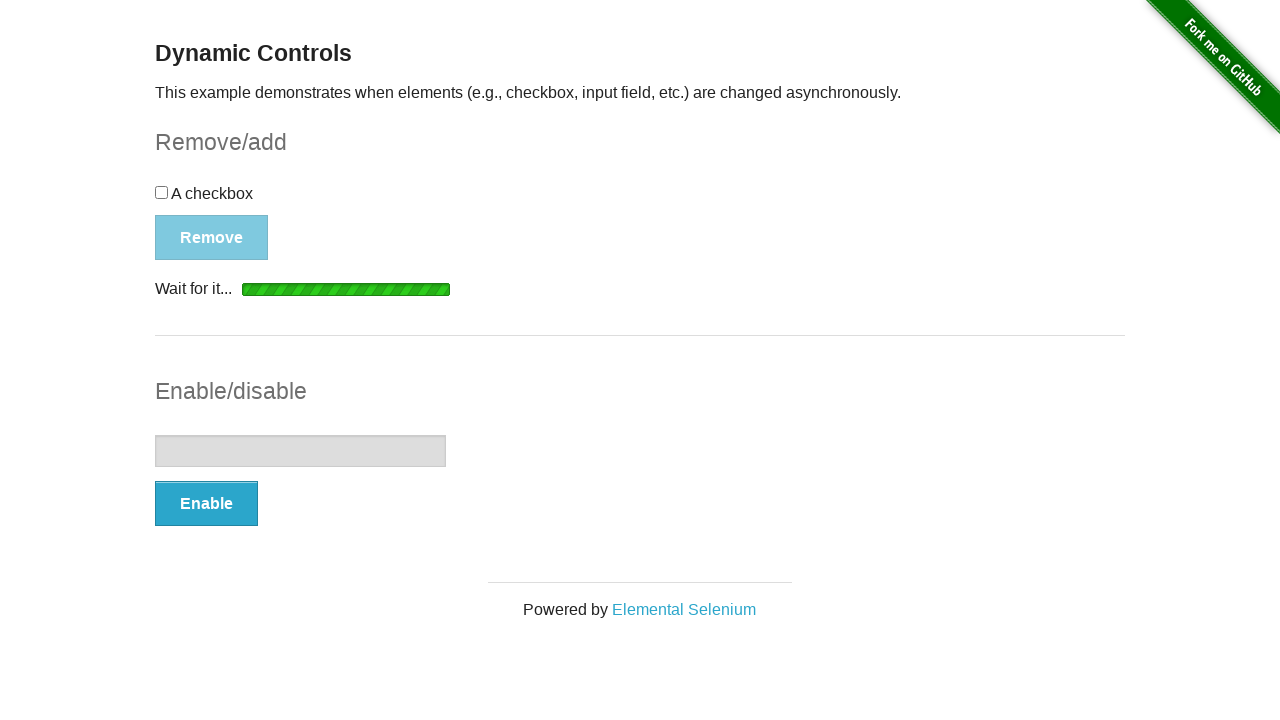

Verified checkbox is displayed after dynamic behavior
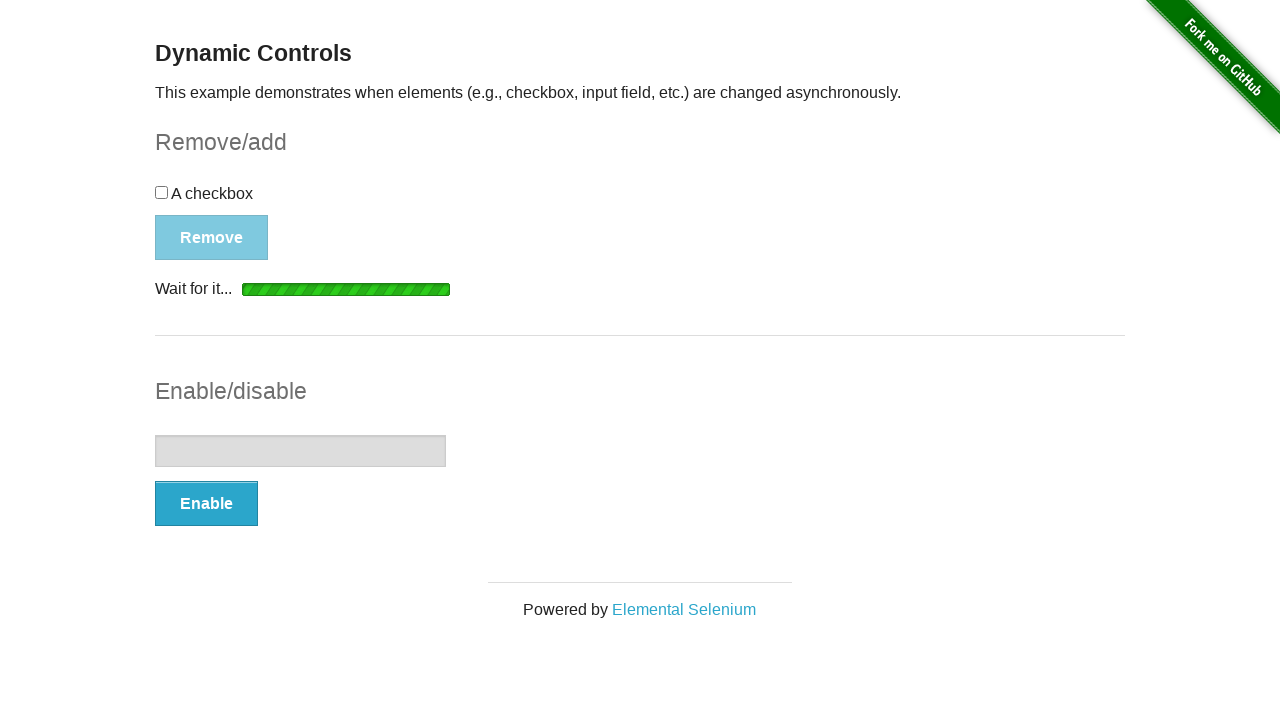

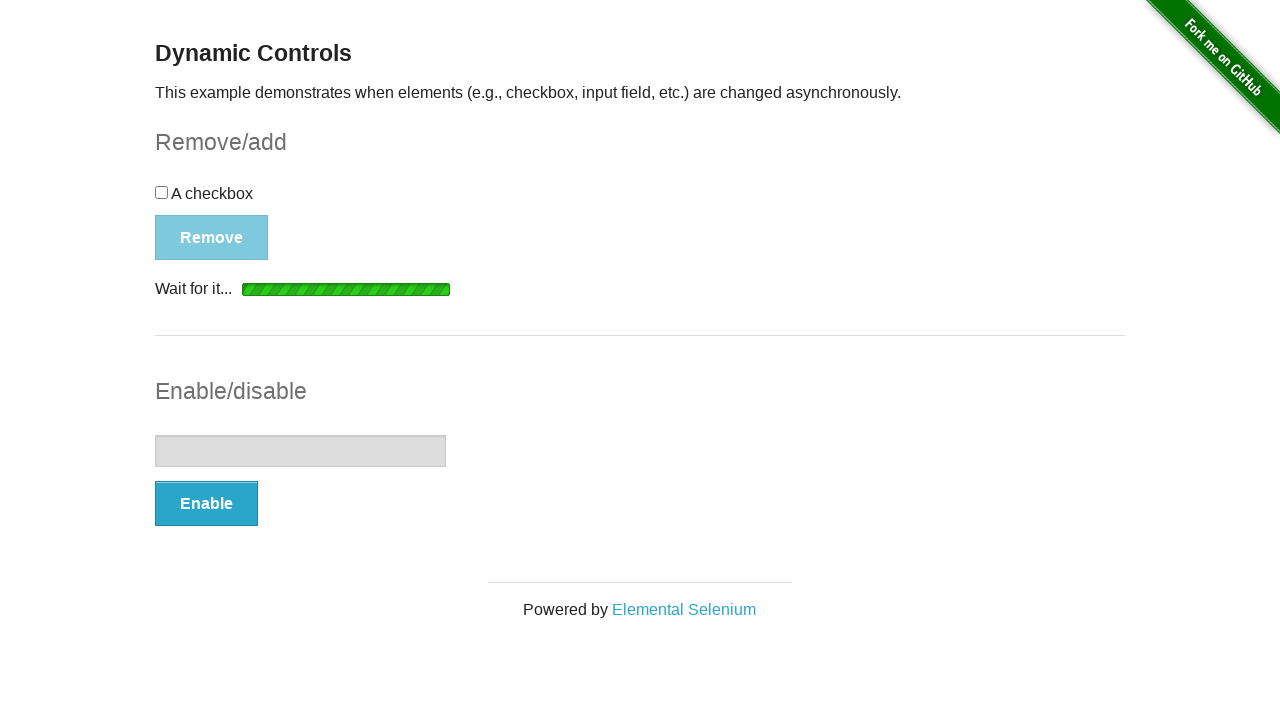